Navigates to a page, clicks a link with a mathematically calculated text value, then fills out and submits a form with personal information.

Starting URL: http://suninjuly.github.io/find_link_text

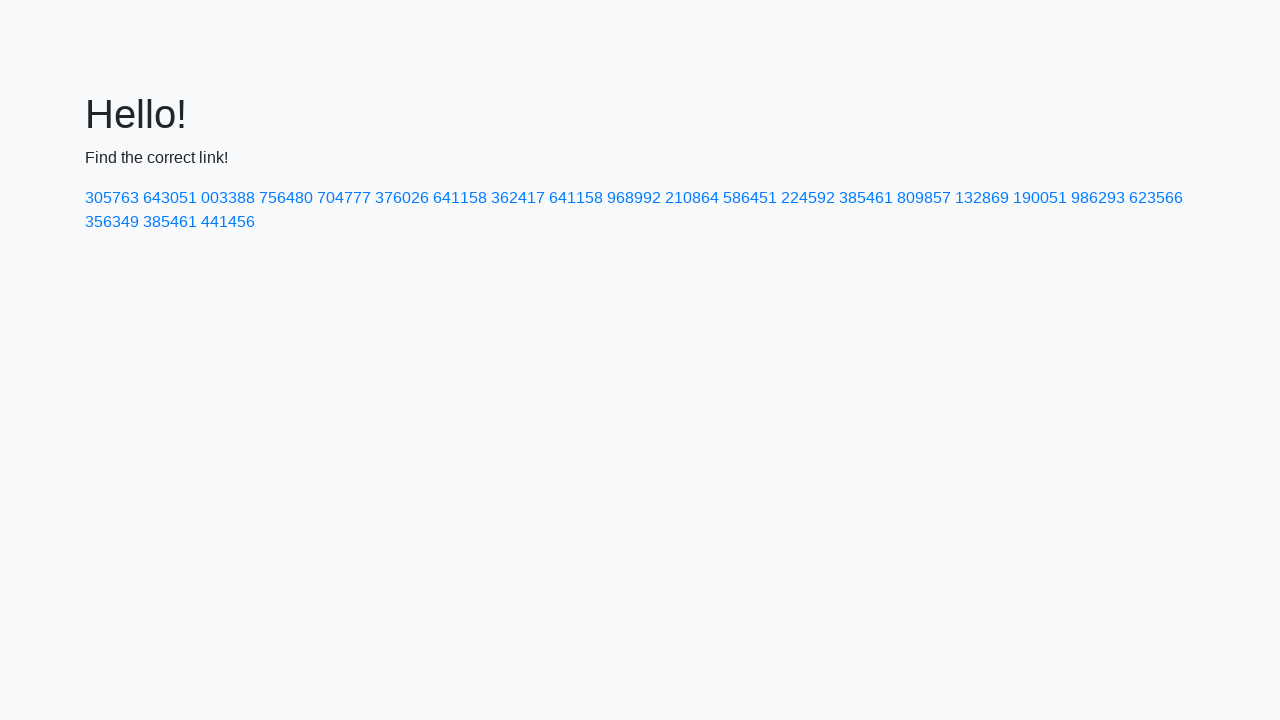

Clicked link with mathematically calculated text value: 224592 at (808, 198) on a:has-text('224592')
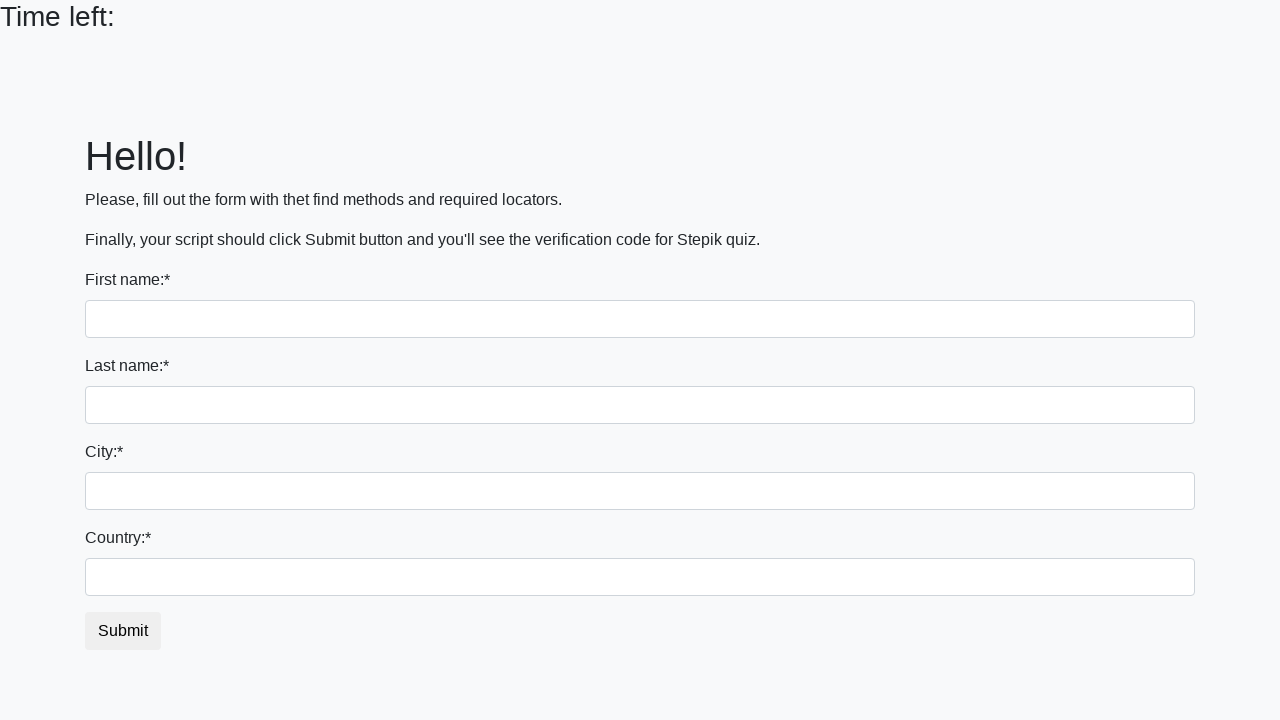

Filled first name field with 'Nadya' on input[name='first_name']
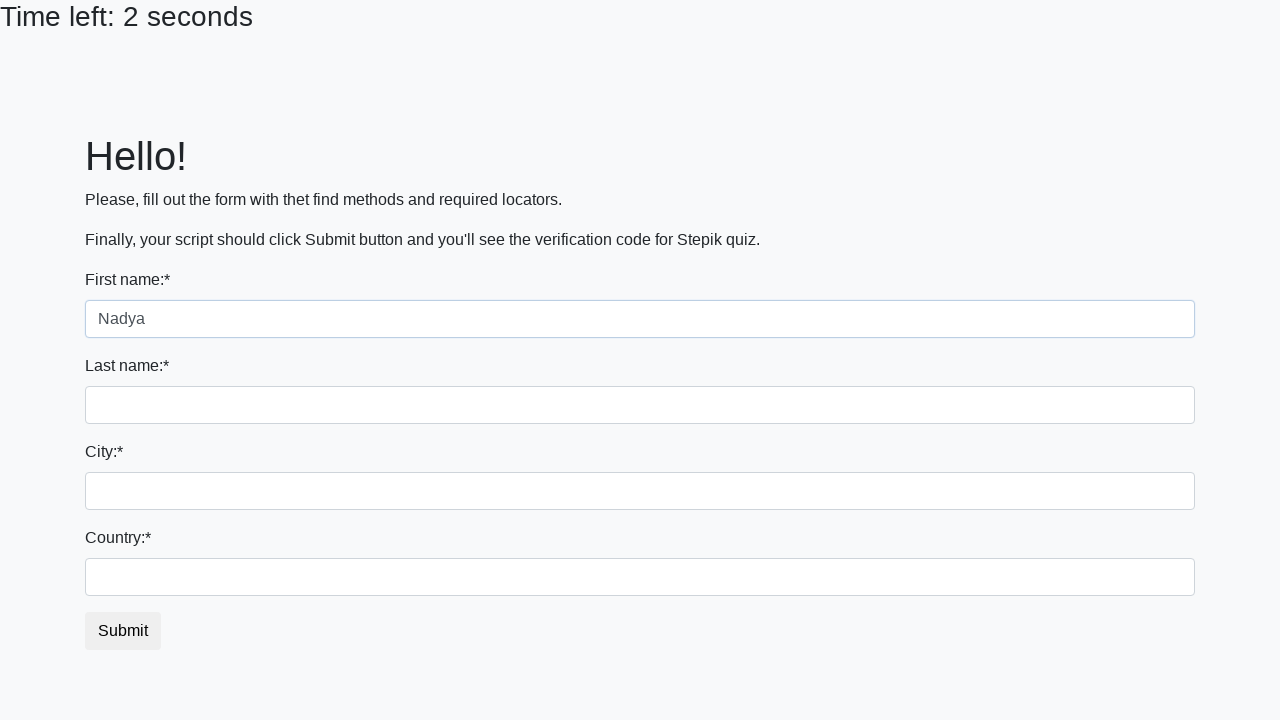

Filled last name field with 'Star' on input[name='last_name']
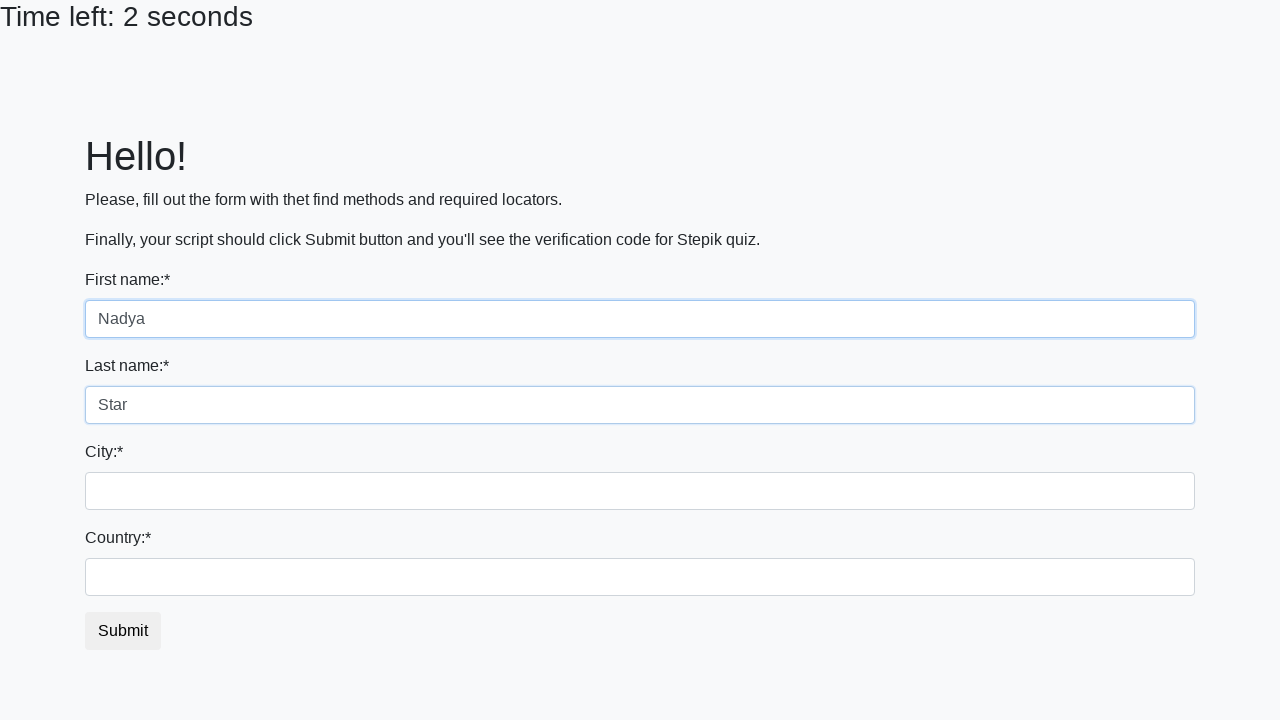

Filled city field with 'spbb' on input.city
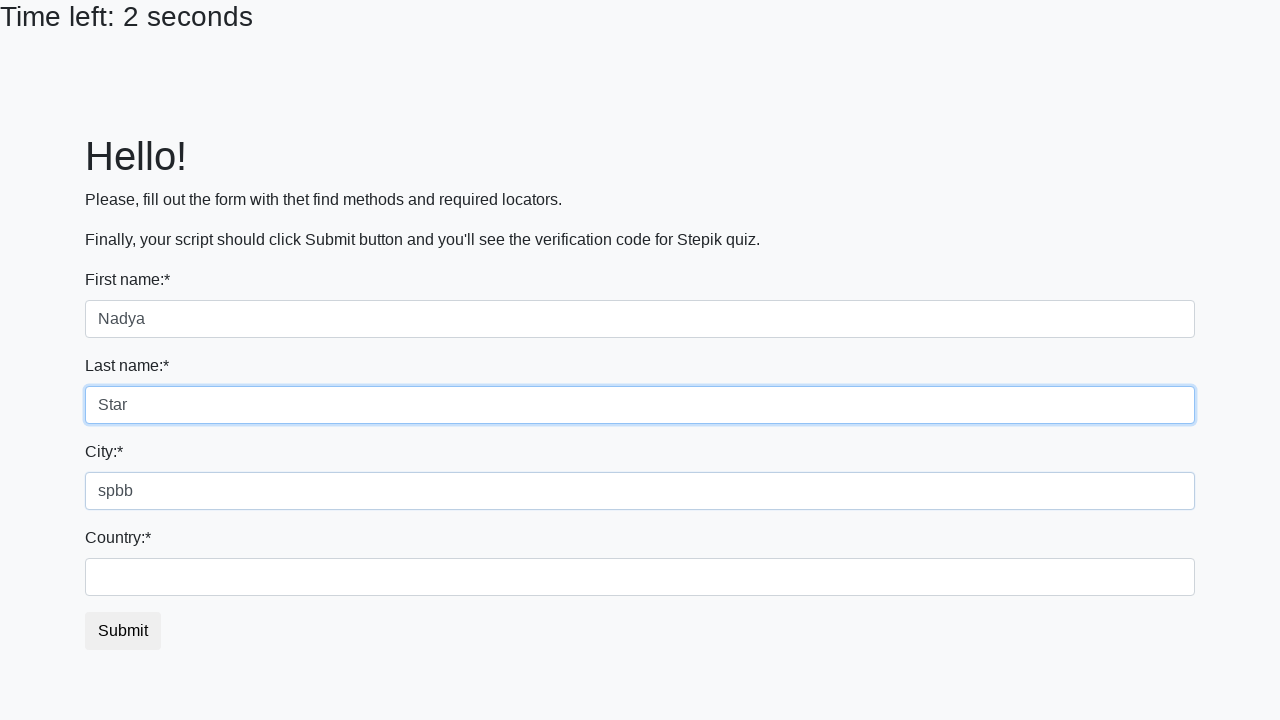

Filled country field with 'SPB' on #country
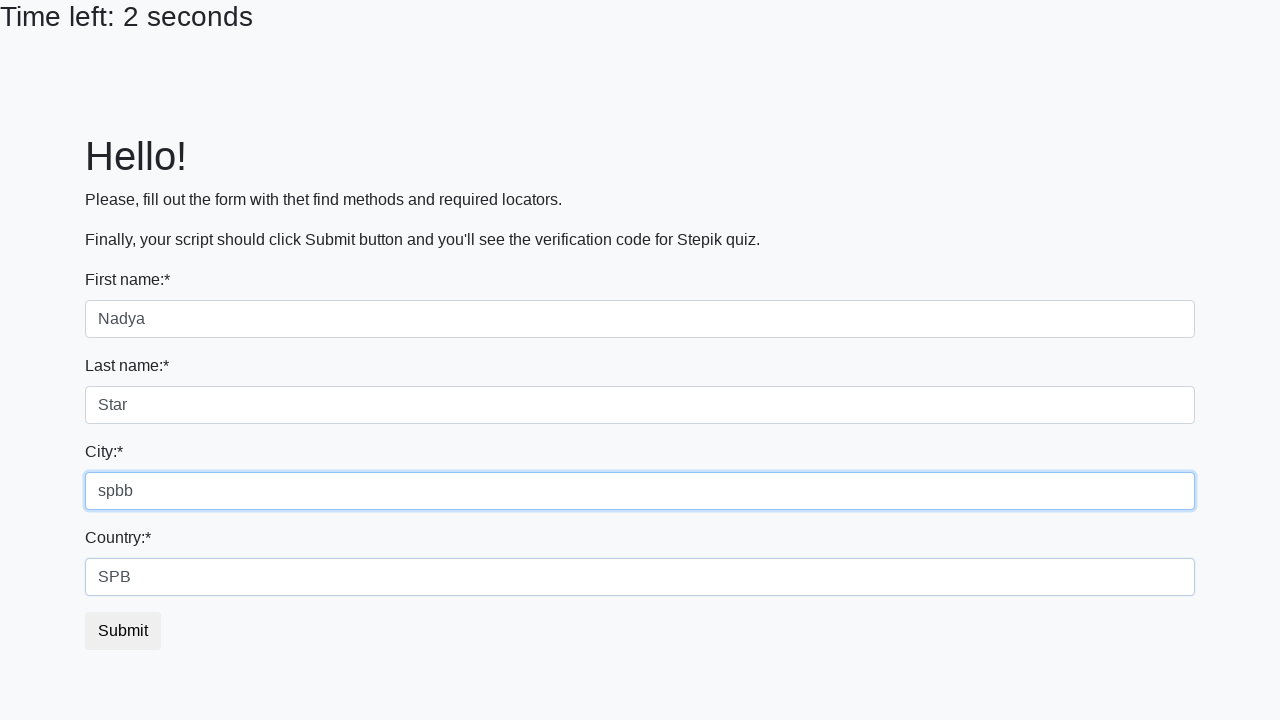

Clicked submit button to submit form at (123, 631) on button.btn
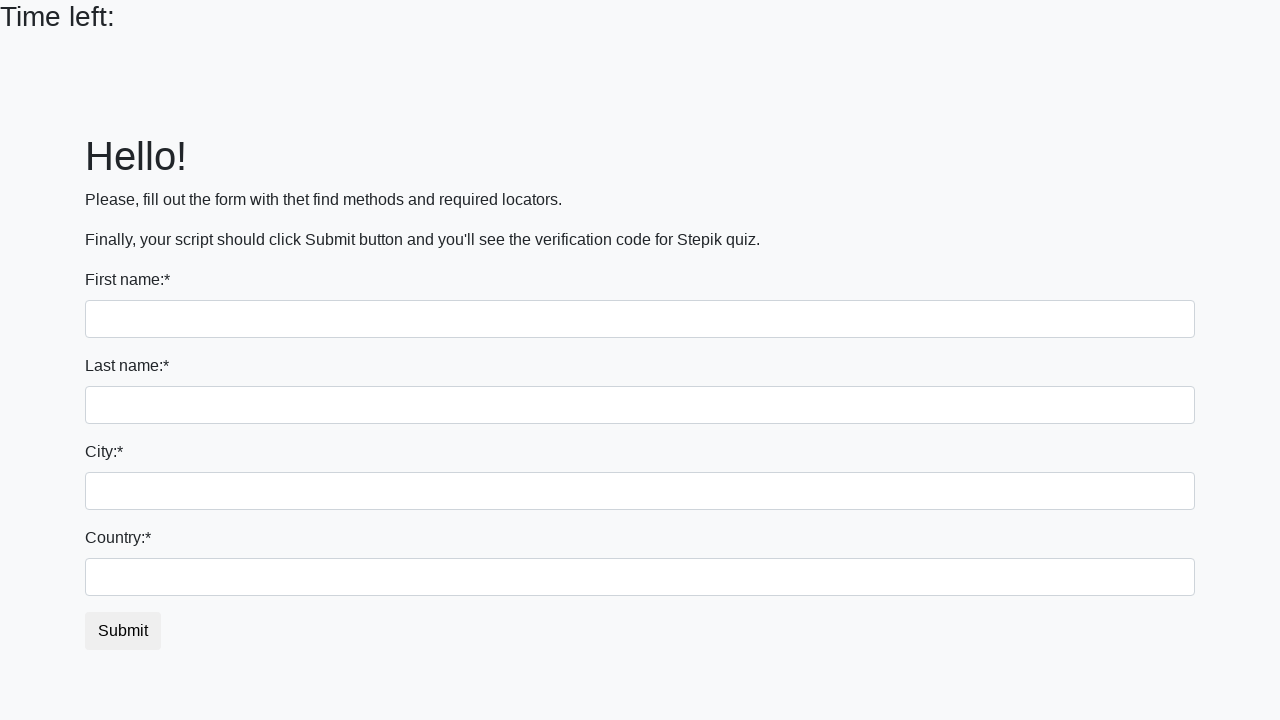

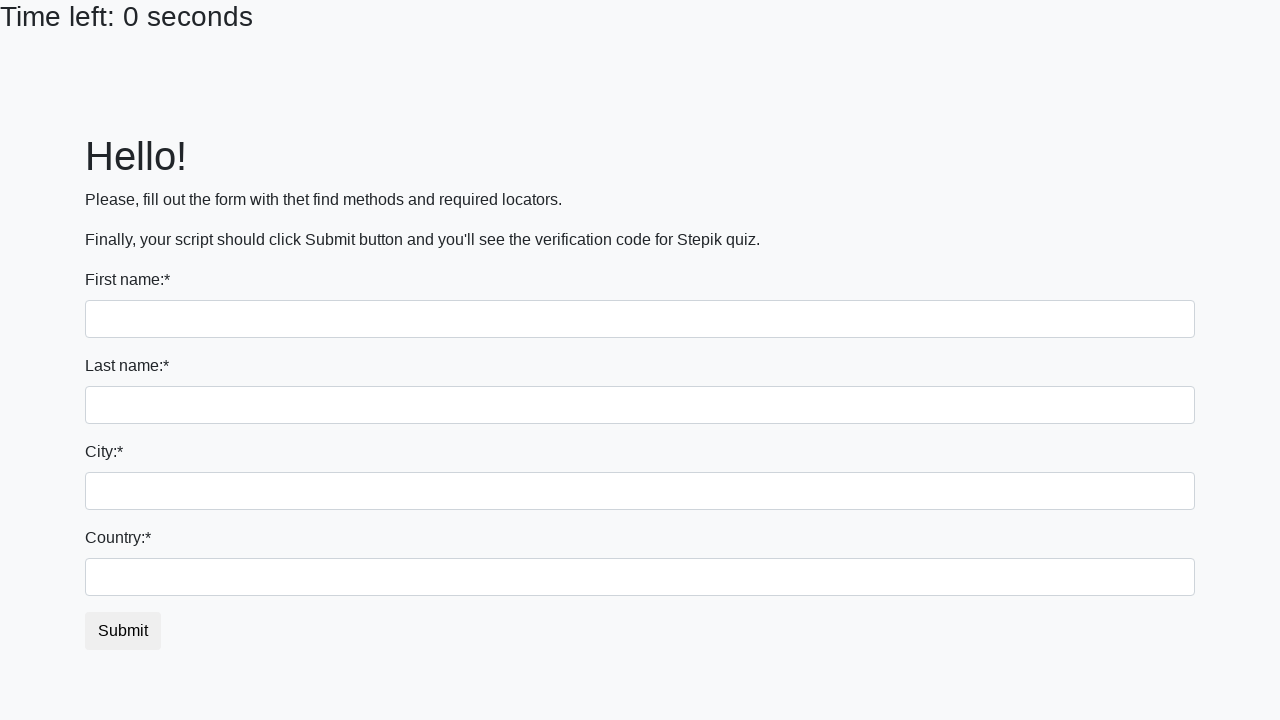